Tests jQuery UI drag and drop functionality by dragging an element into a droppable area within an iframe, then navigating to the Button section

Starting URL: https://jqueryui.com/droppable/

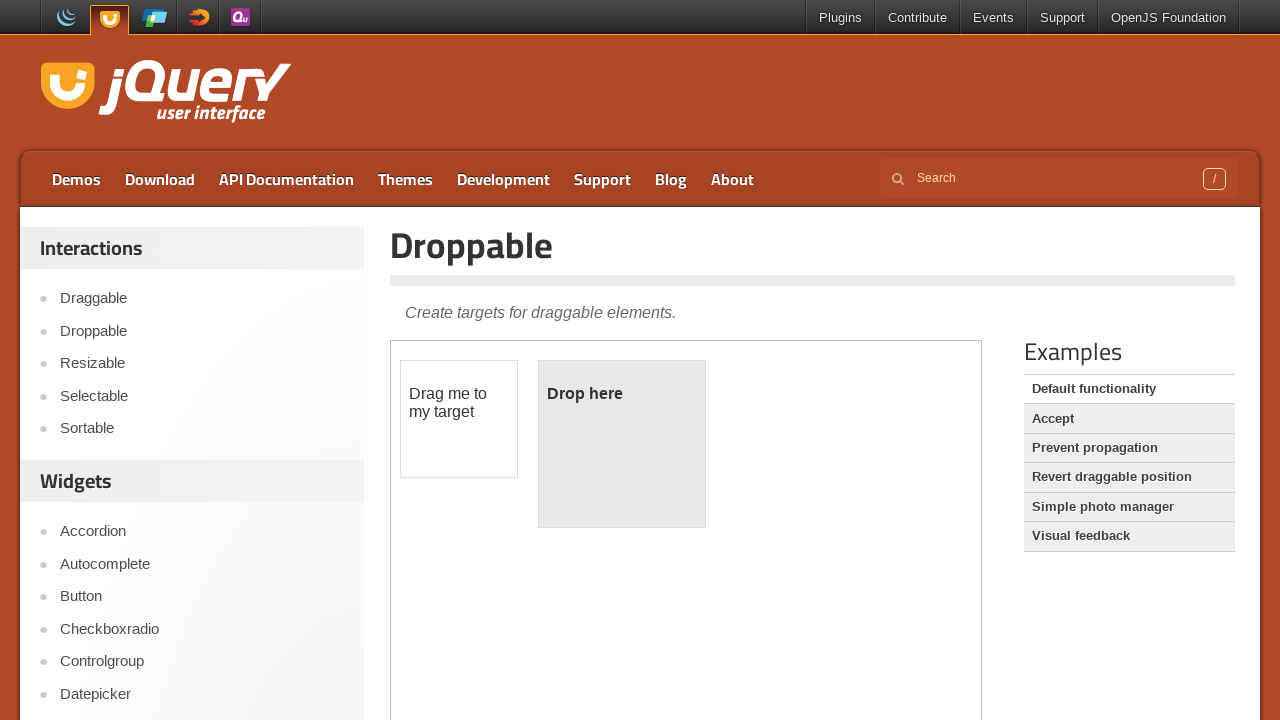

Waited 5 seconds for page to load
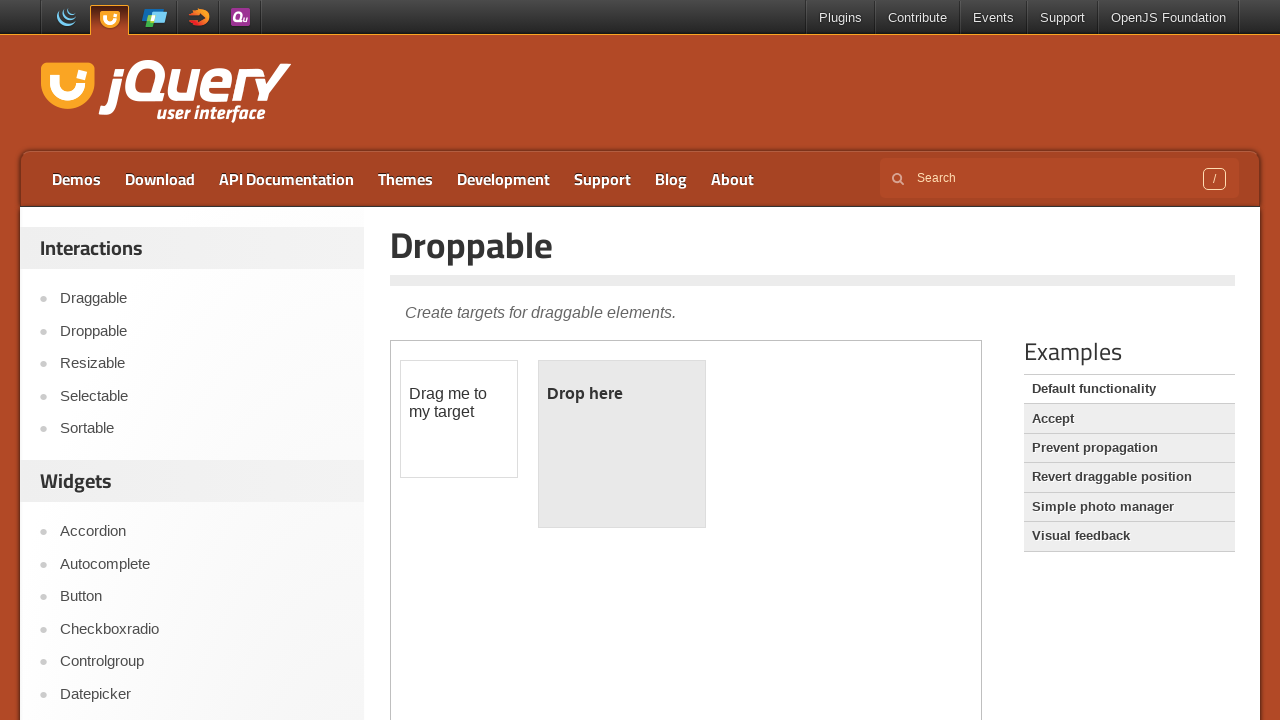

Located the demo iframe
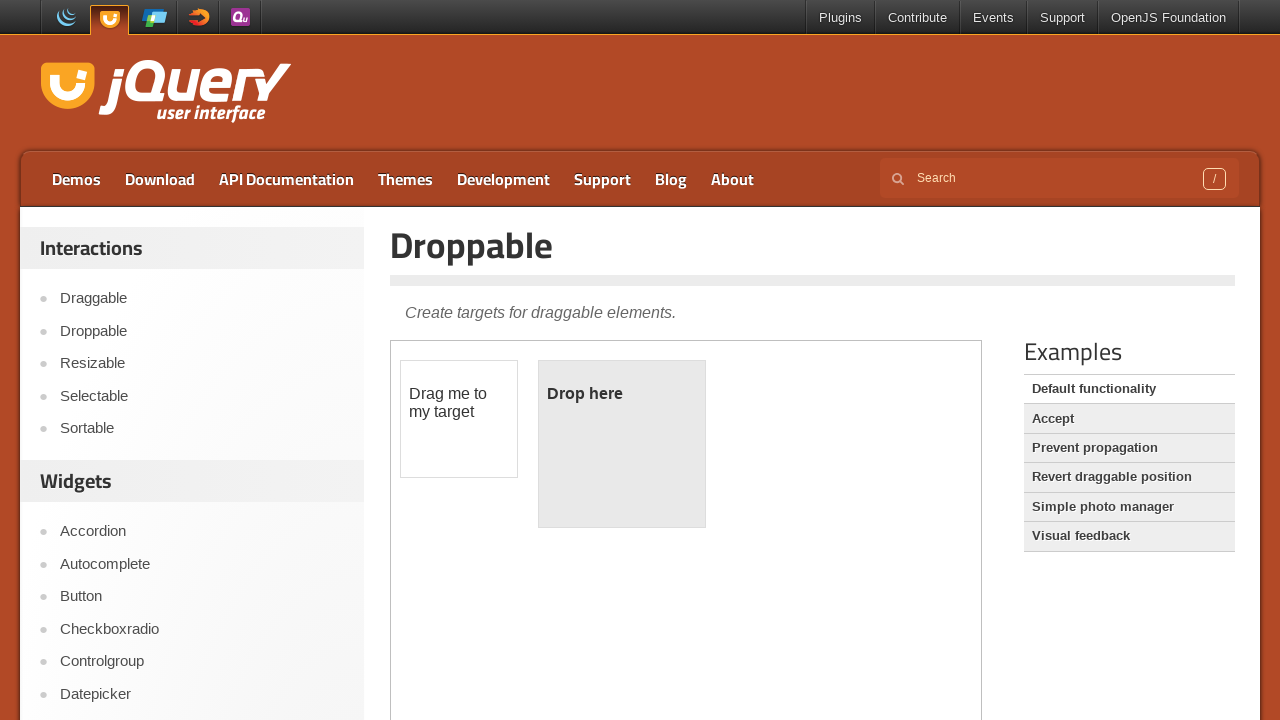

Located draggable element in iframe
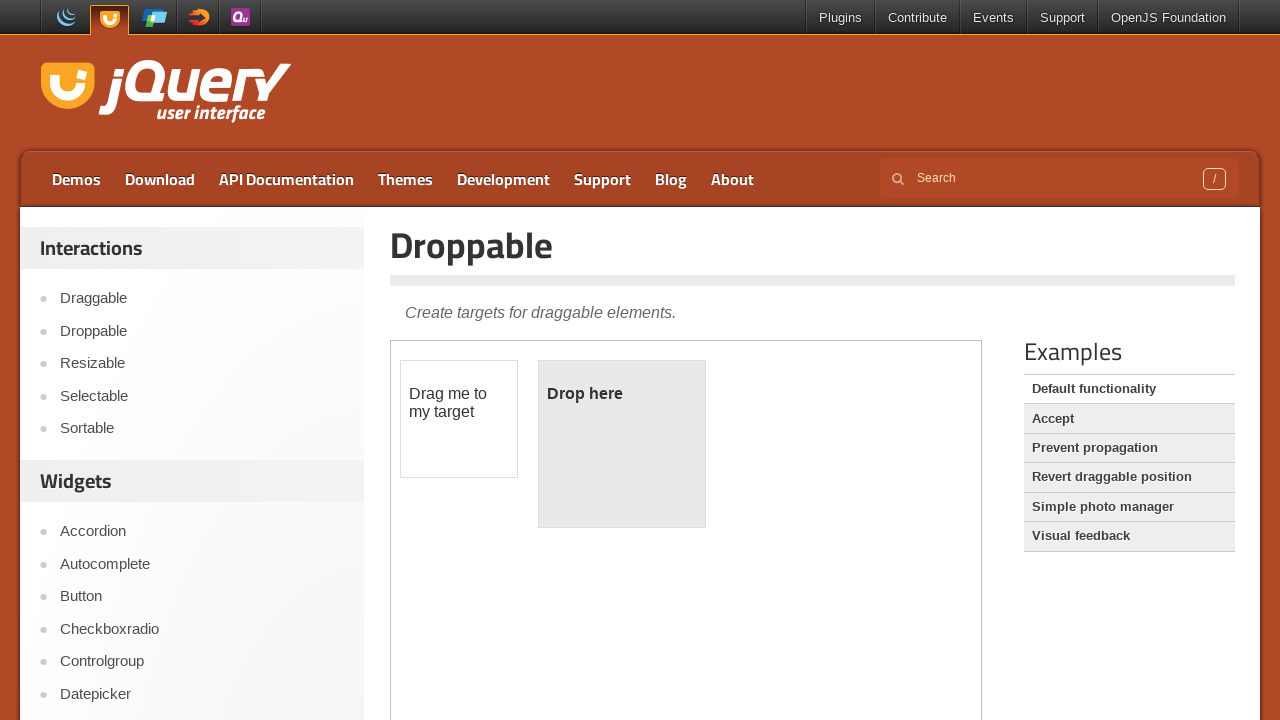

Located droppable element in iframe
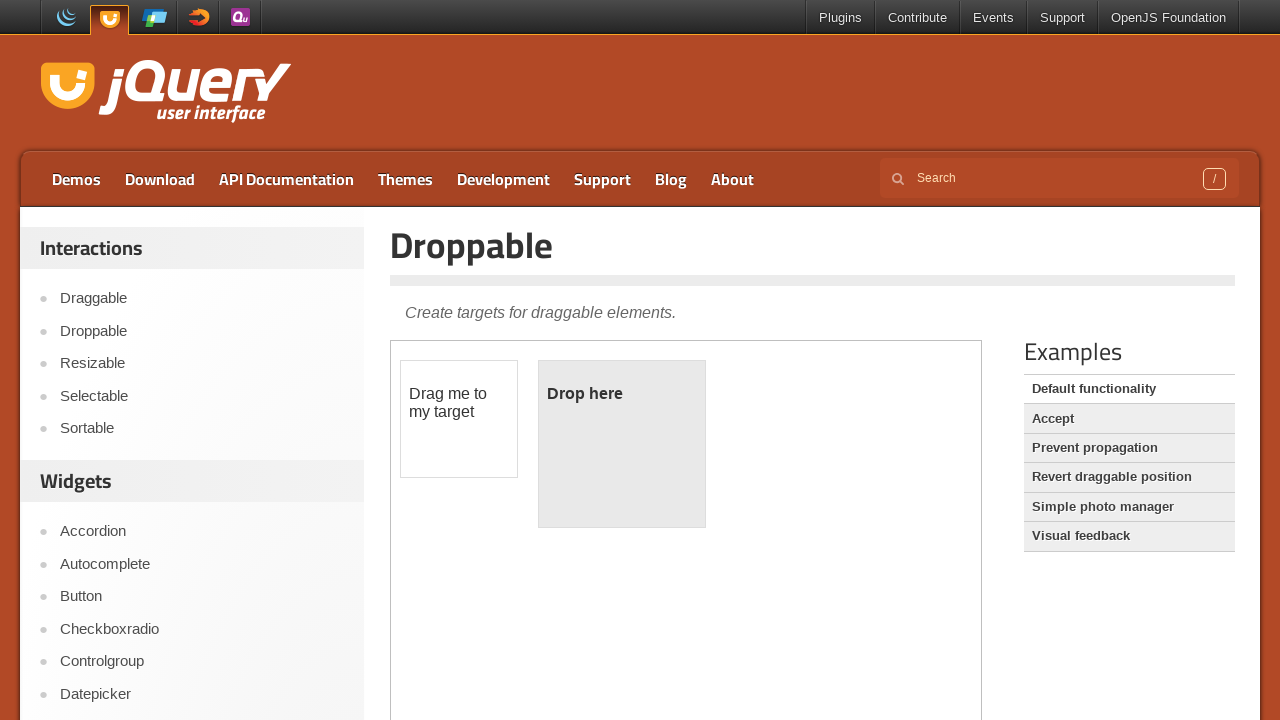

Dragged draggable element into droppable area at (622, 444)
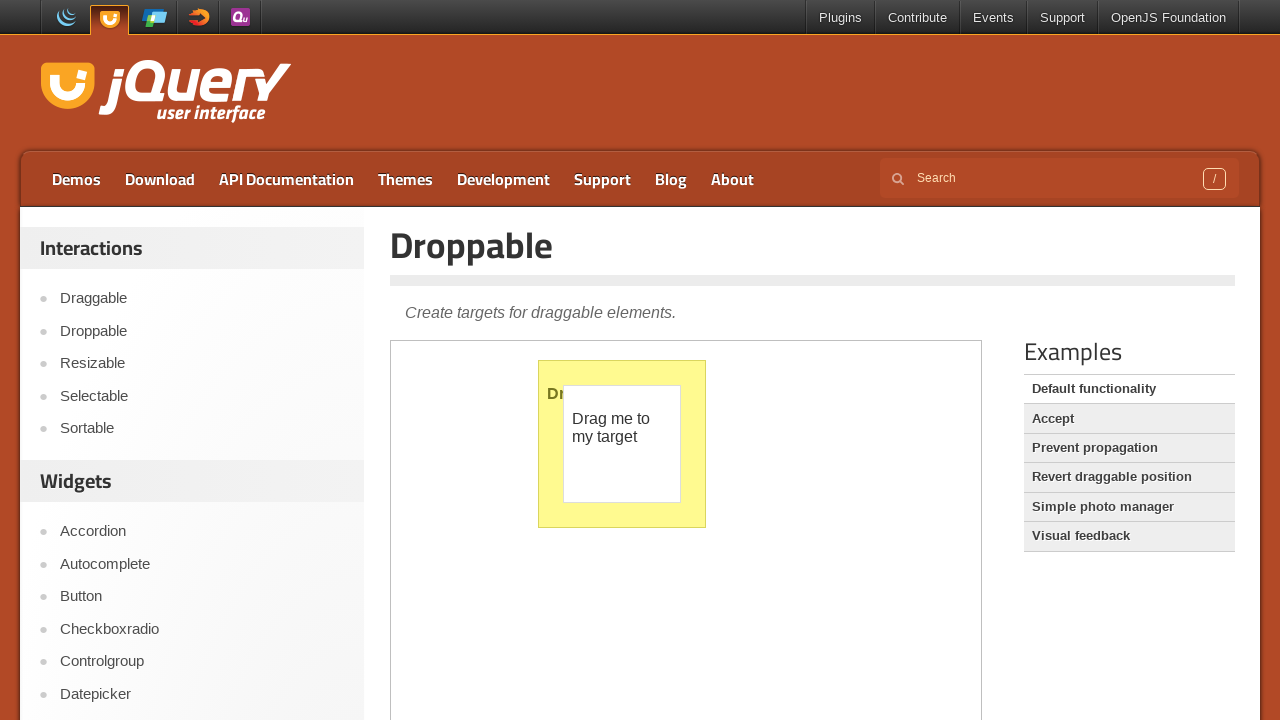

Clicked on Button navigation link at (202, 597) on a:text('Button')
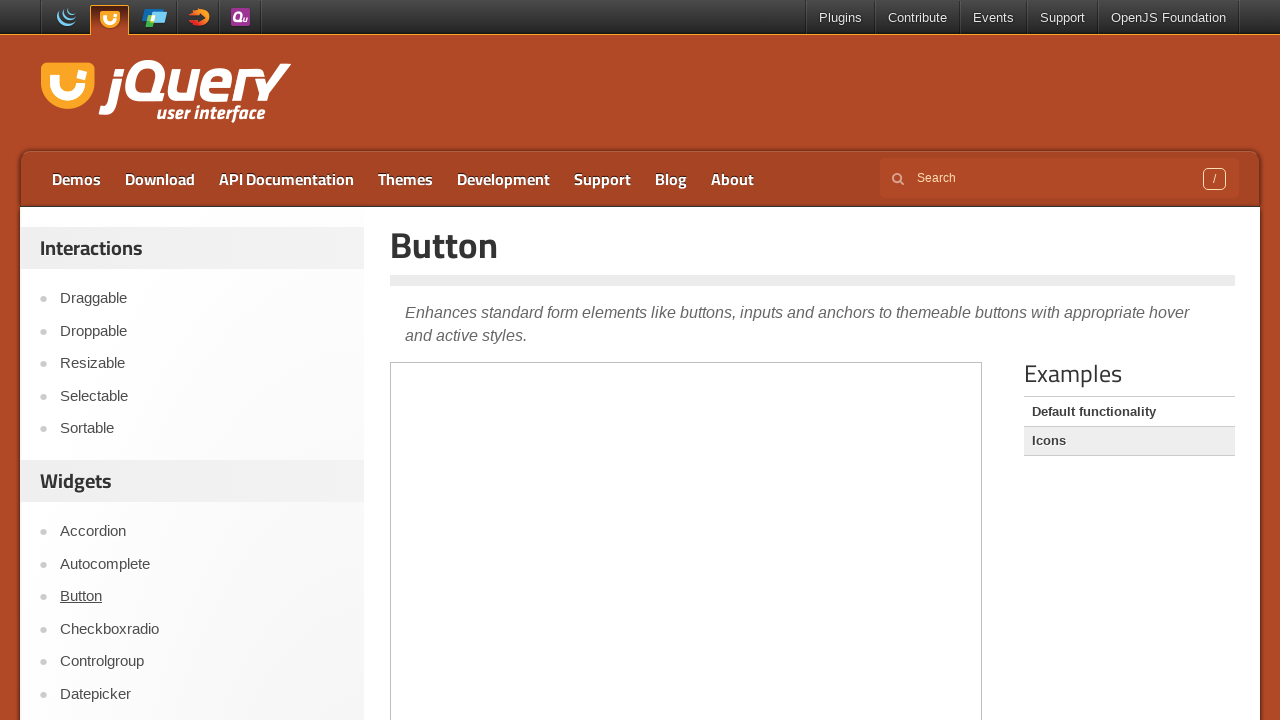

Waited 5 seconds after navigation to Button section
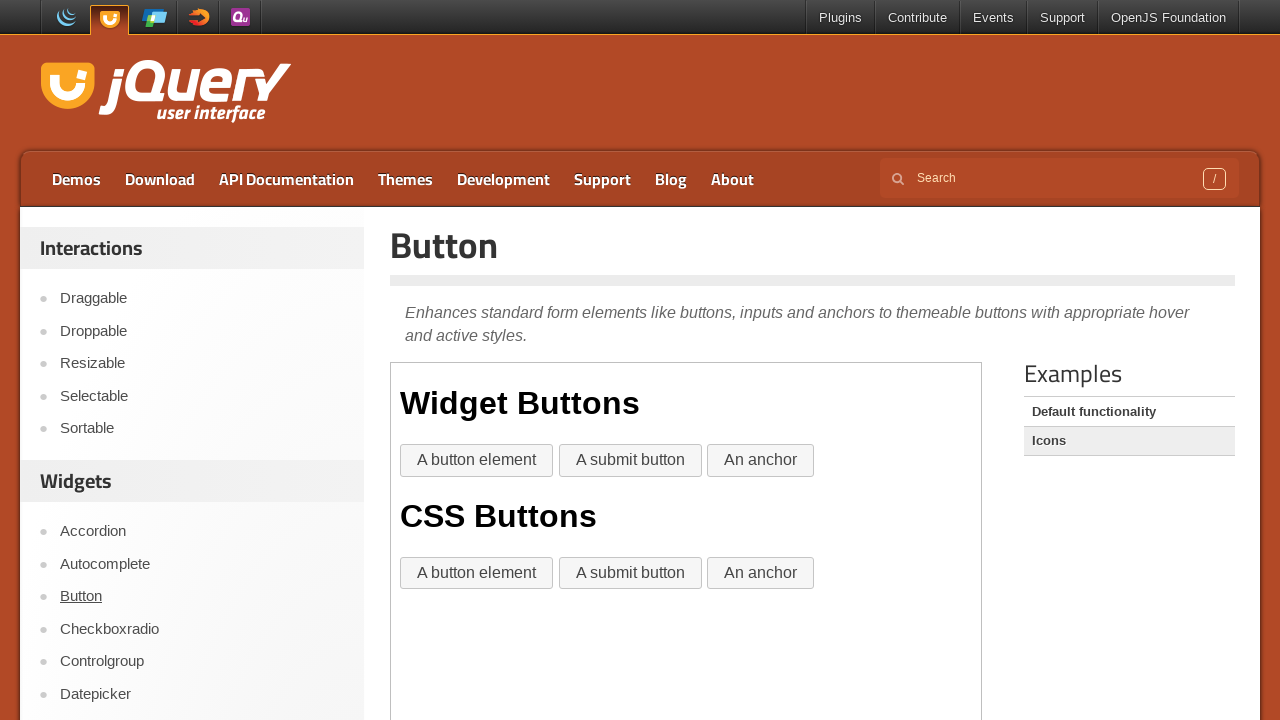

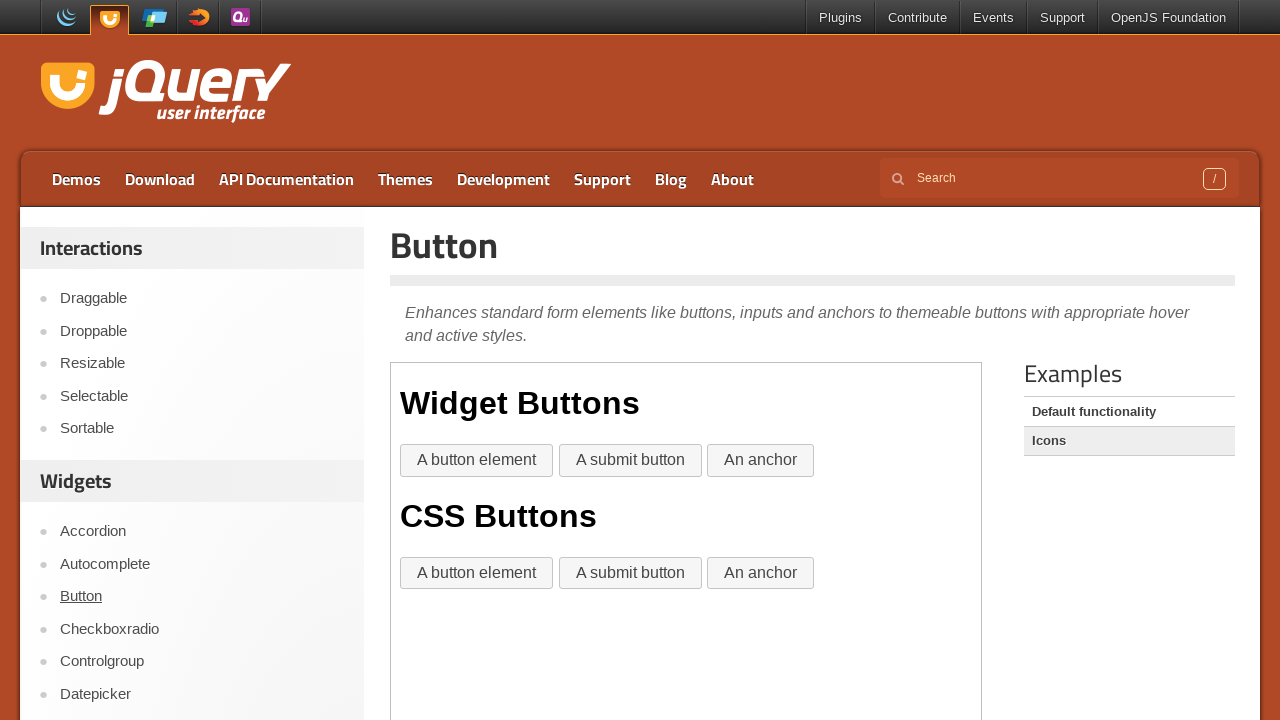